Tests multiple selection dropdown by opening it and selecting multiple items

Starting URL: https://demo.mobiscroll.com/select/multiple-select

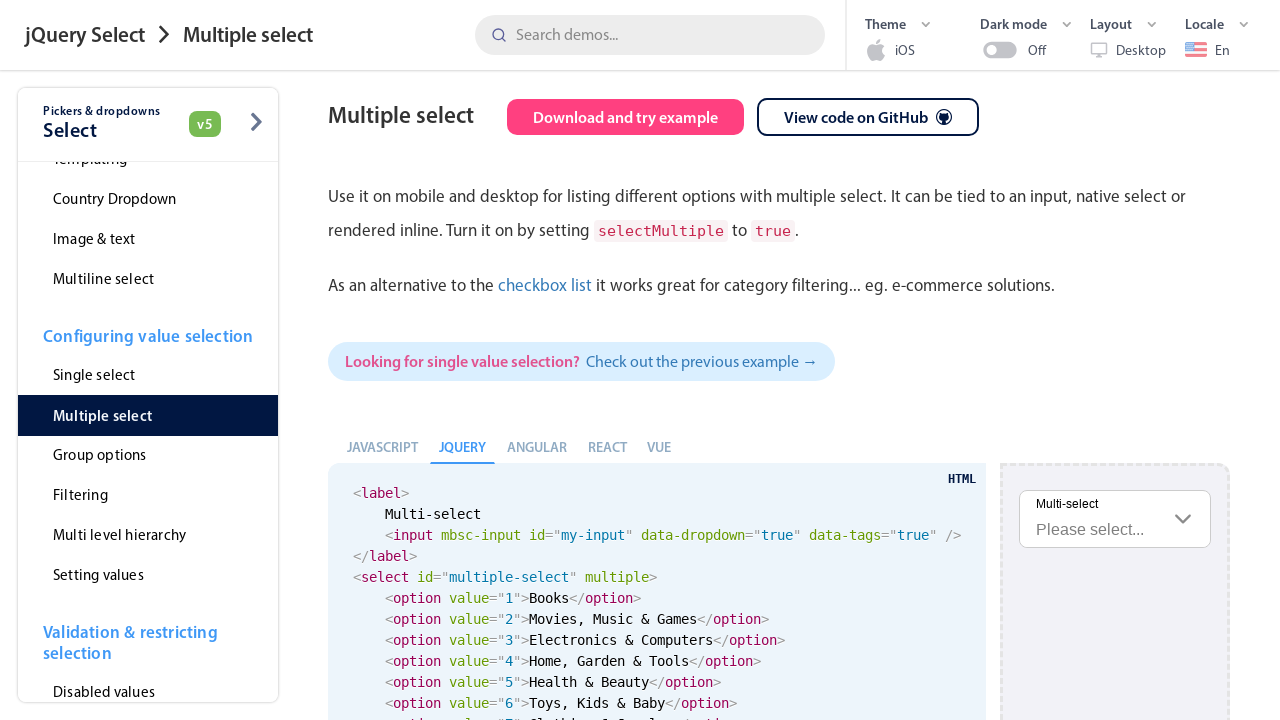

Clicked to open the multiple select dropdown at (1115, 519) on #multiple-select-input
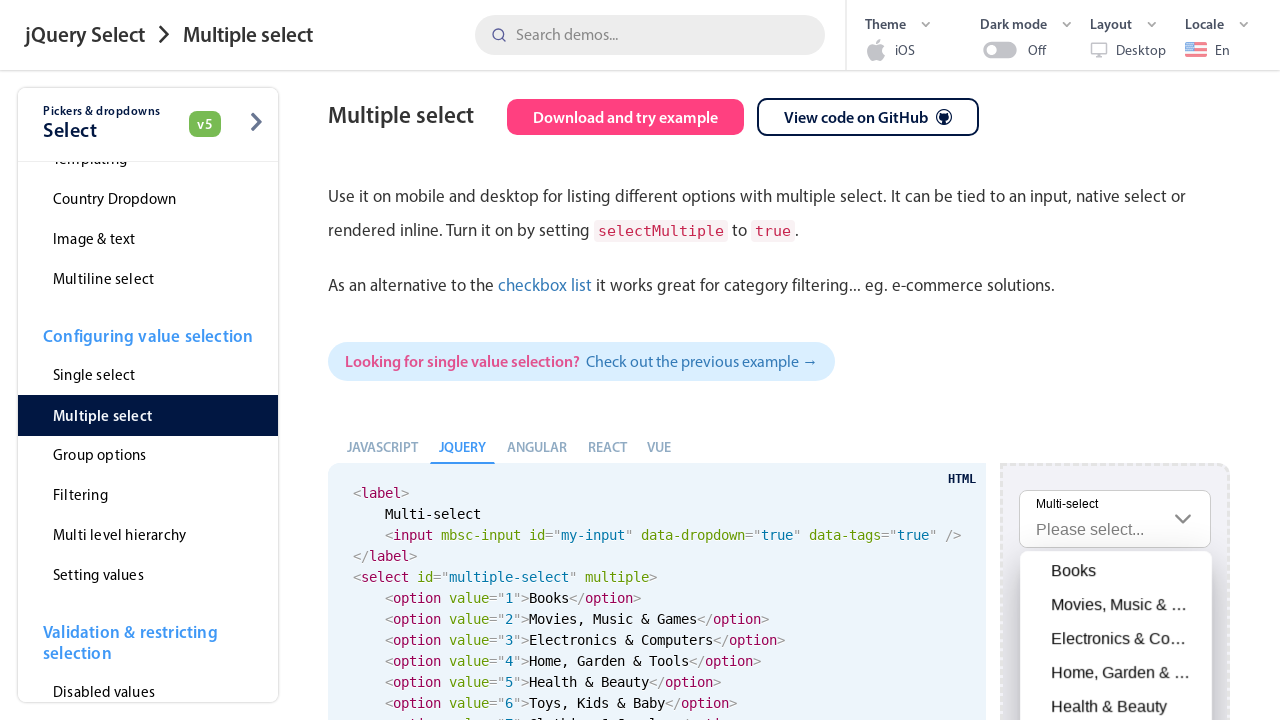

Selected 'Electronics & Computers' option from the dropdown at (1116, 639) on div.mbsc-scroller-wheel-item.mbsc-ios.mbsc-ltr.mbsc-wheel-item-checkmark.mbsc-wh
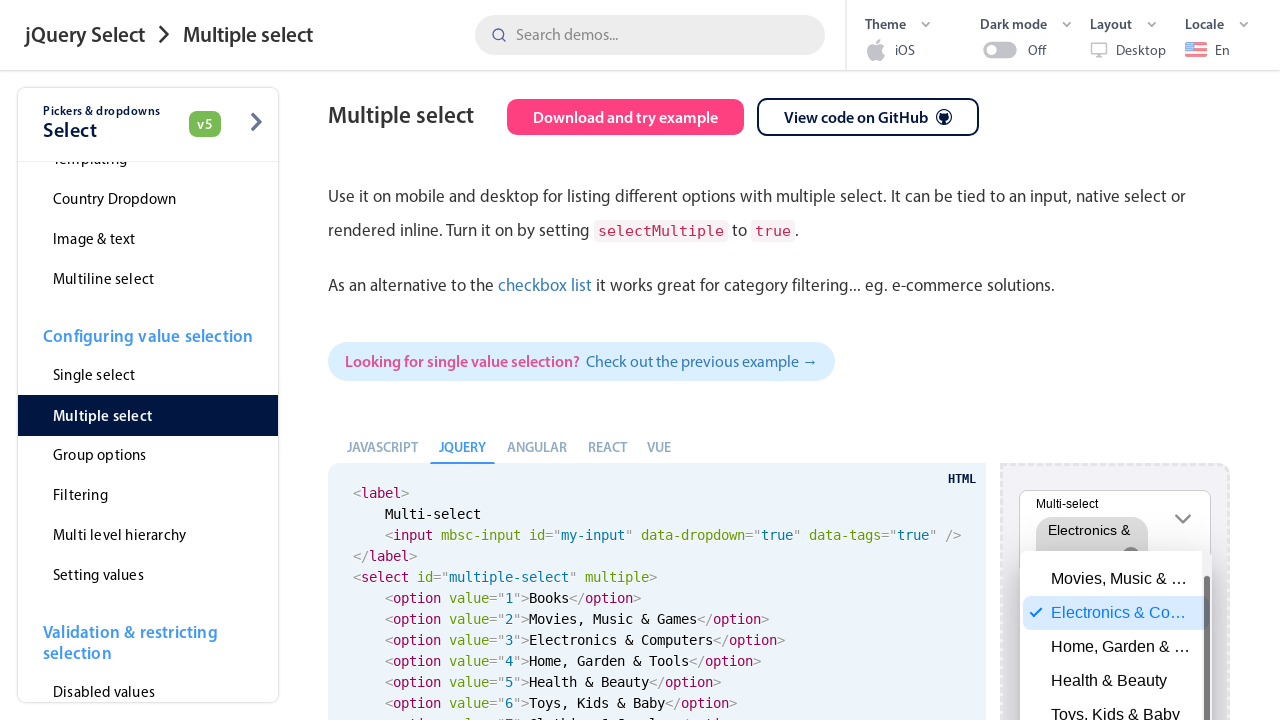

Selected 'Health & Beauty' option from the dropdown at (1116, 703) on div.mbsc-scroller-wheel-item.mbsc-ios.mbsc-ltr.mbsc-wheel-item-checkmark.mbsc-wh
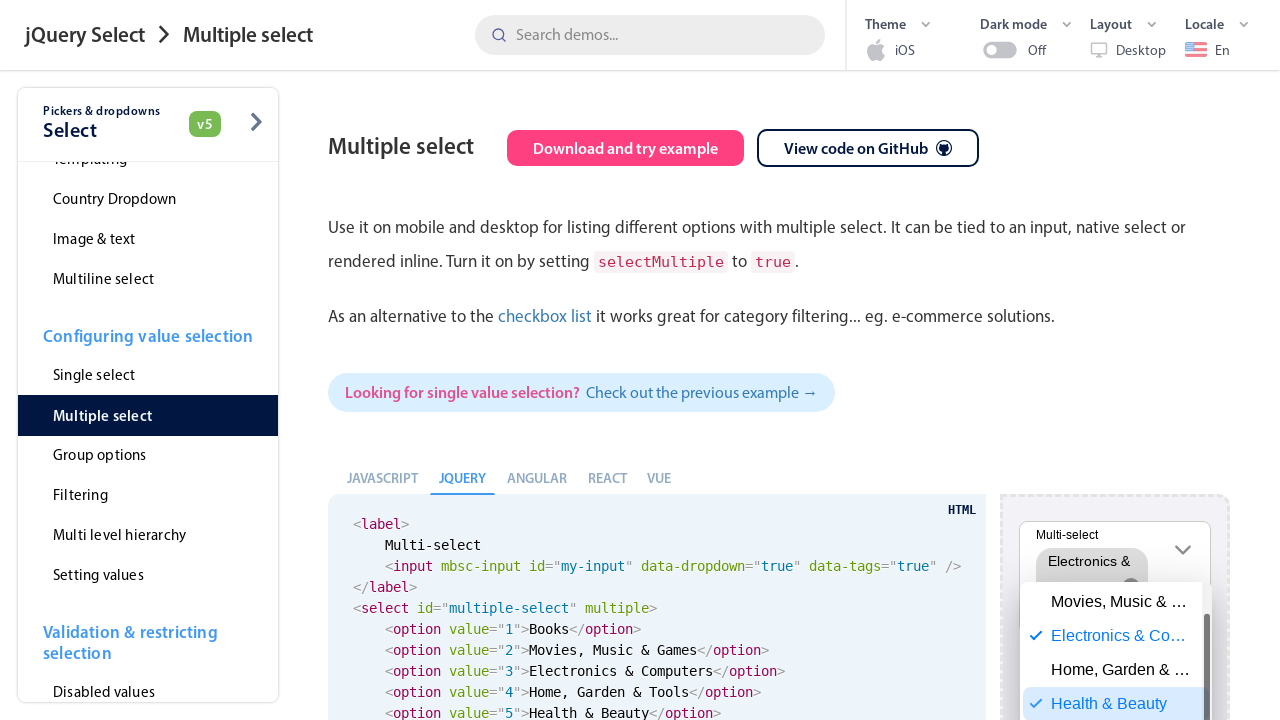

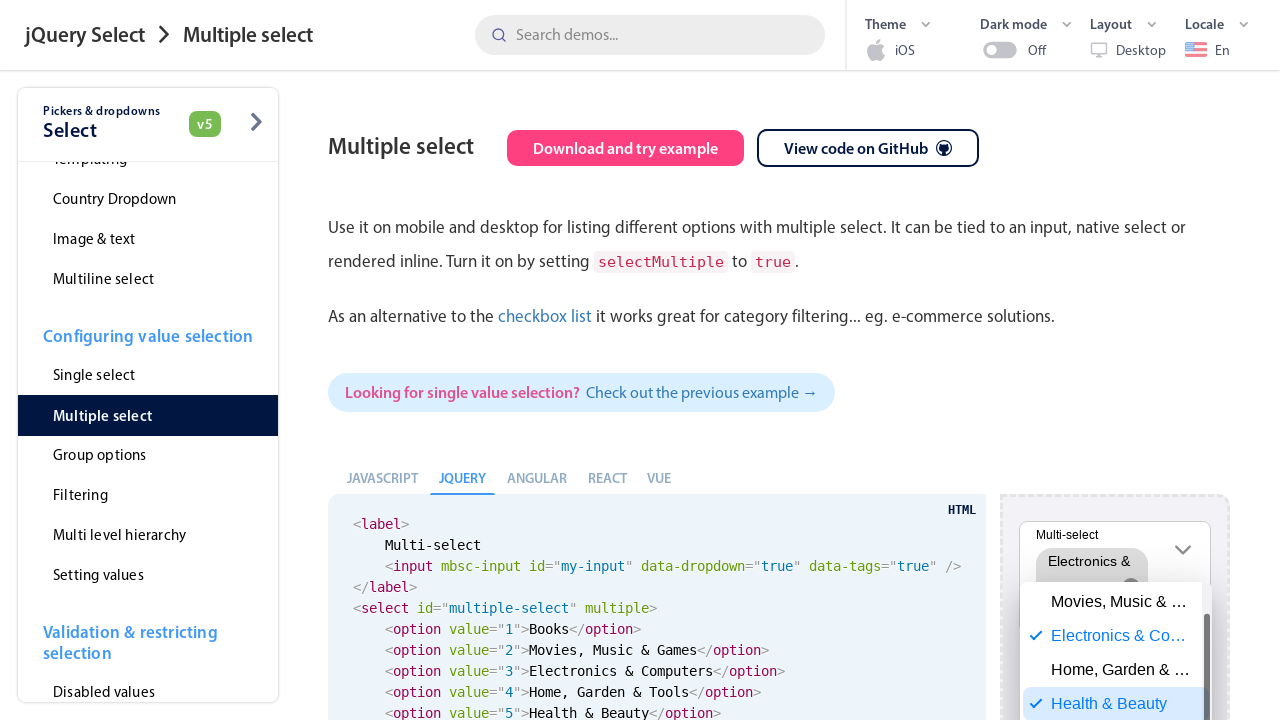